Searches for books on Hanbit Media website using a Korean keyword and clicks on a search result element

Starting URL: https://www.hanbit.co.kr/search/search_list.html?keyword=파이썬

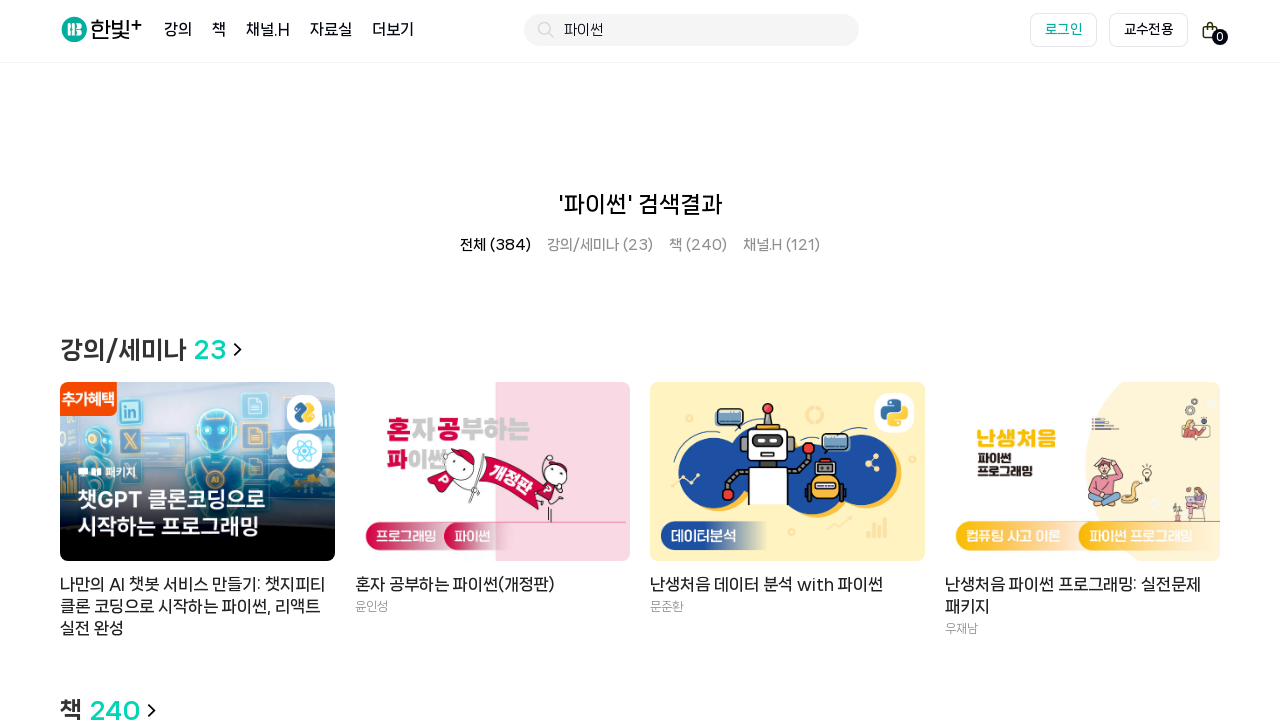

Waited for search result heading element to load
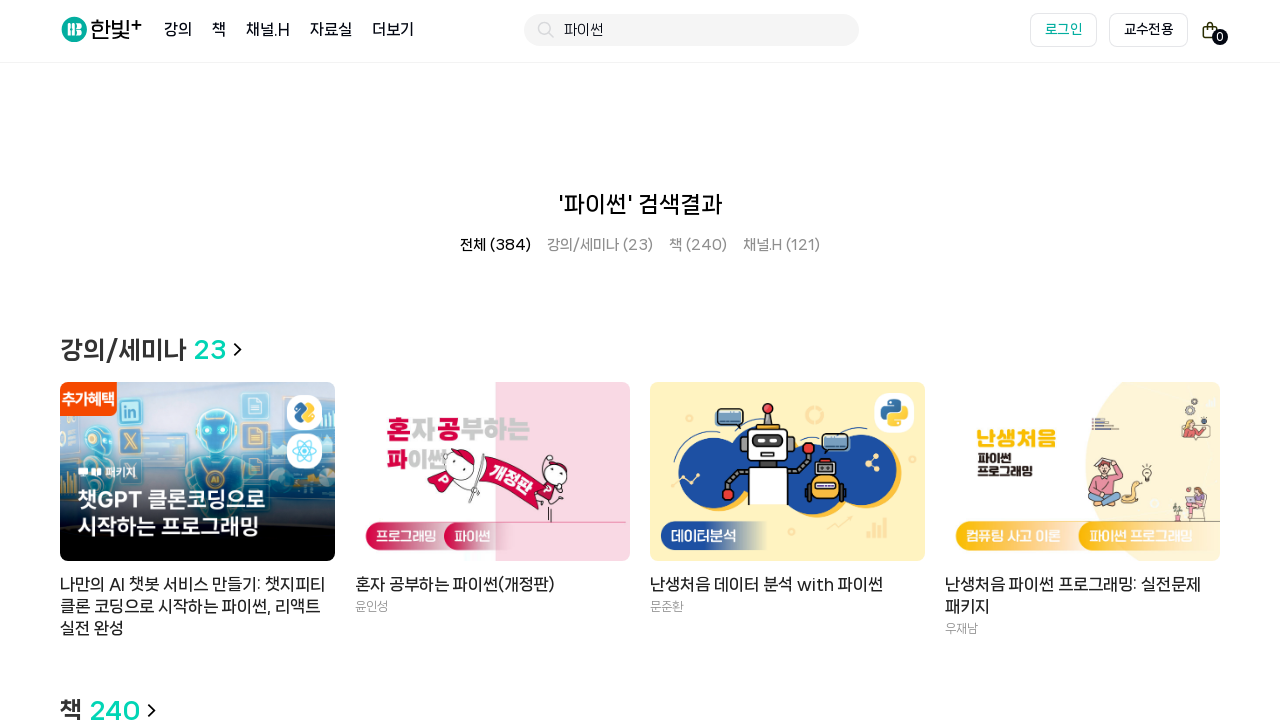

Located search result heading element
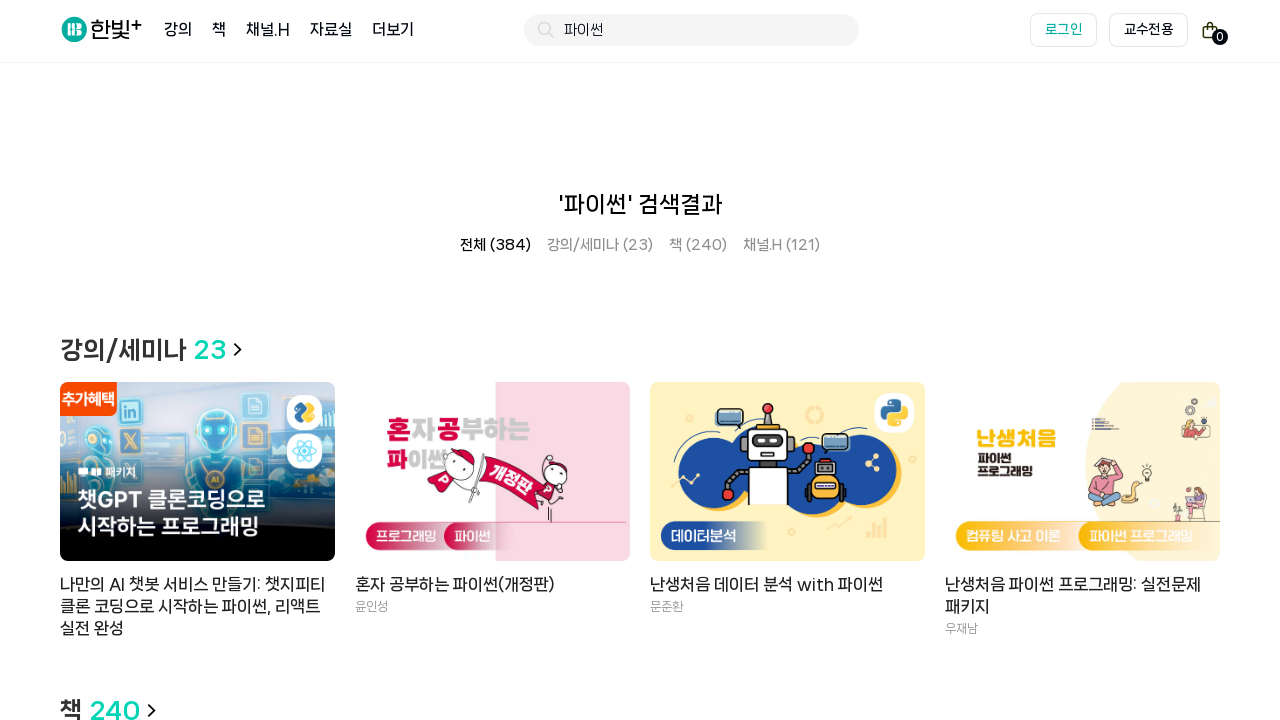

Clicked search result heading element at (640, 694) on xpath=//*[@id="container"]/div[2]/div/div[2]/h2
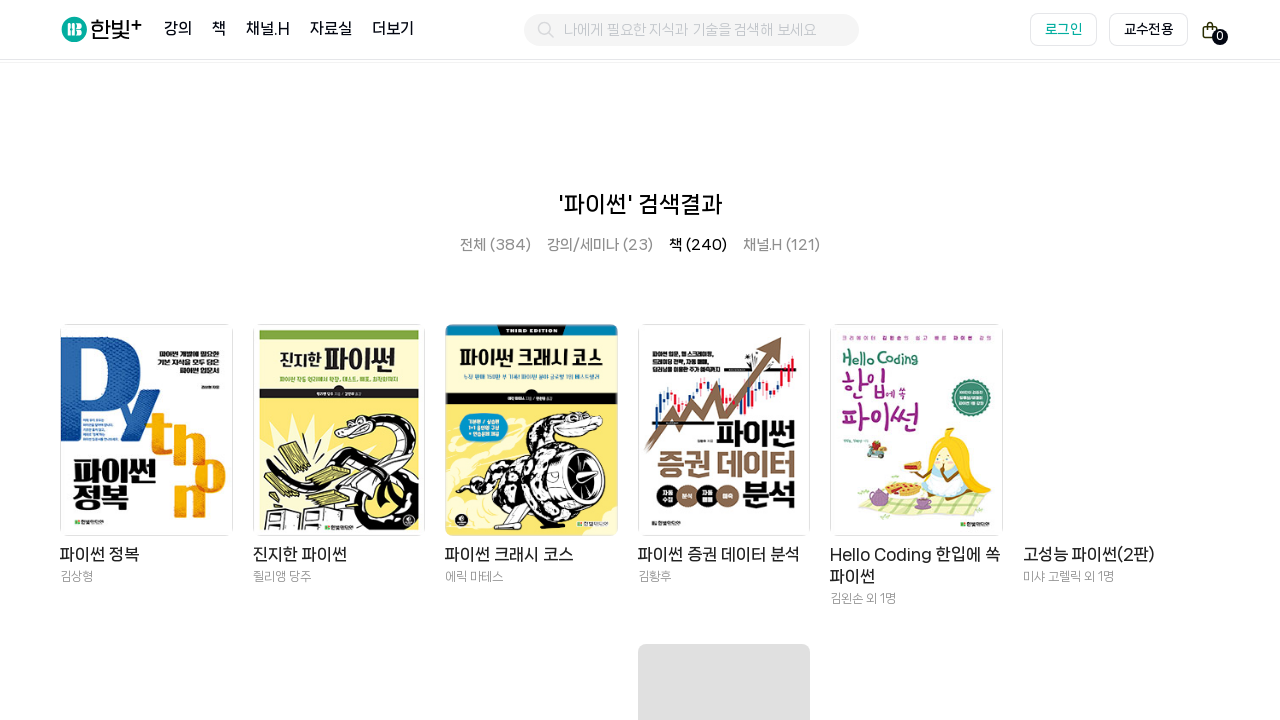

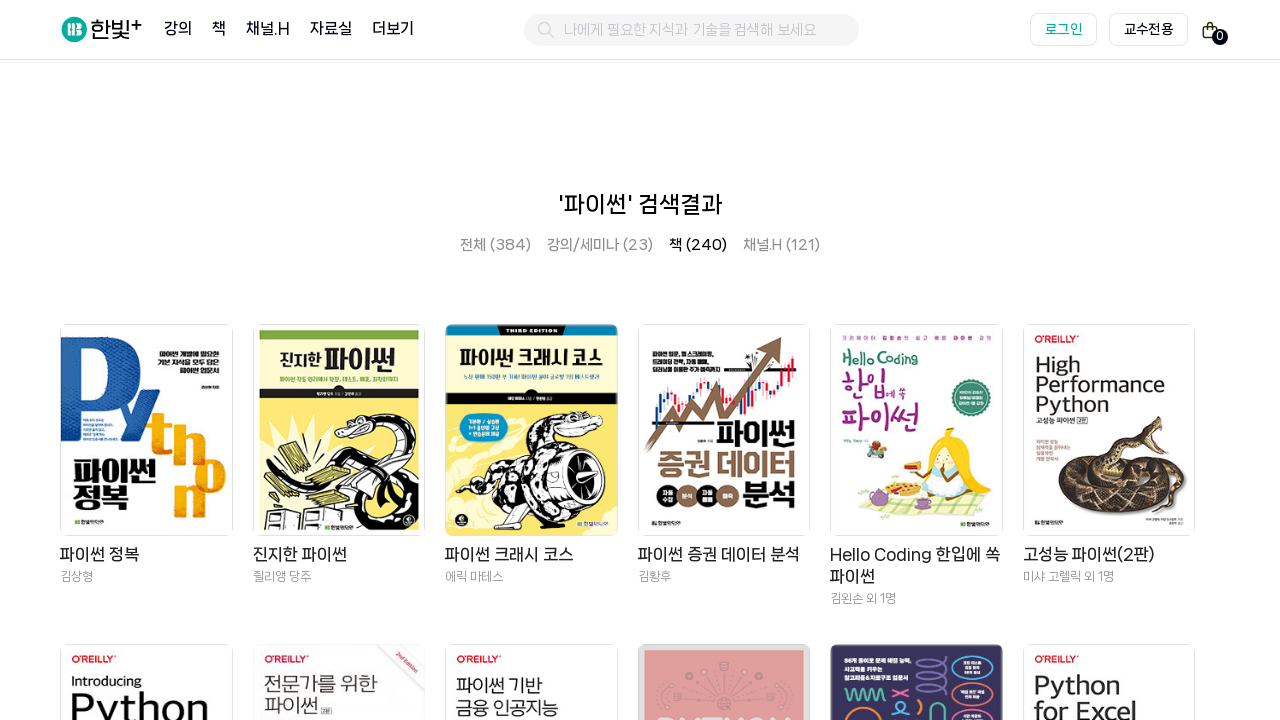